Tests radio button handling by clicking and verifying selection of radio buttons in different groups (sports: hockey, football; color: yellow)

Starting URL: https://practice.cydeo.com/radio_buttons

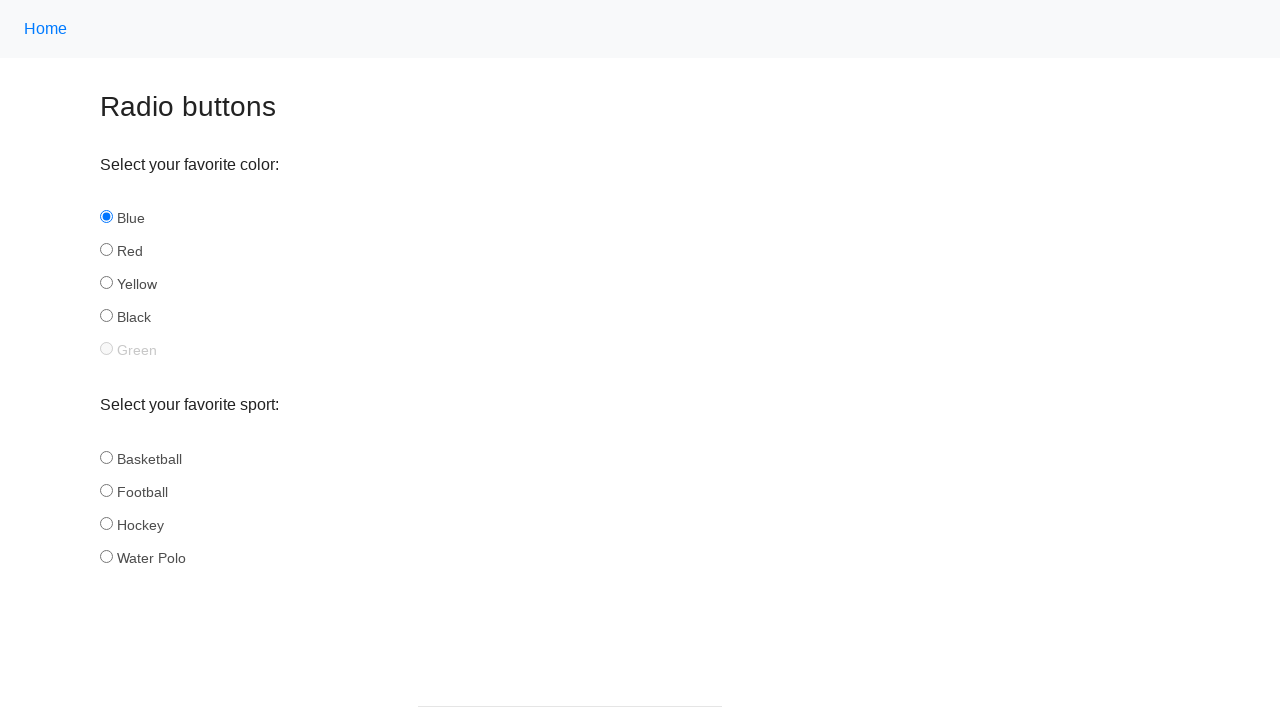

Clicked hockey radio button in sport group at (106, 523) on input[name='sport'][id='hockey']
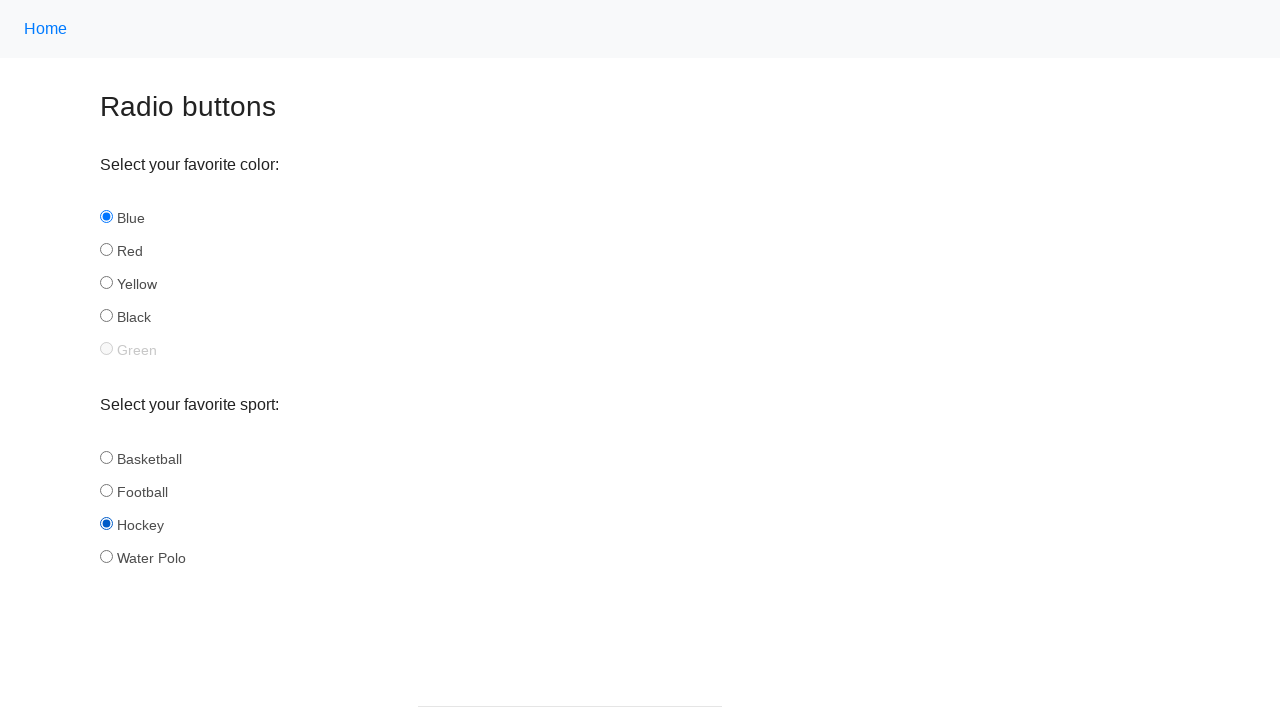

Verified hockey radio button is selected
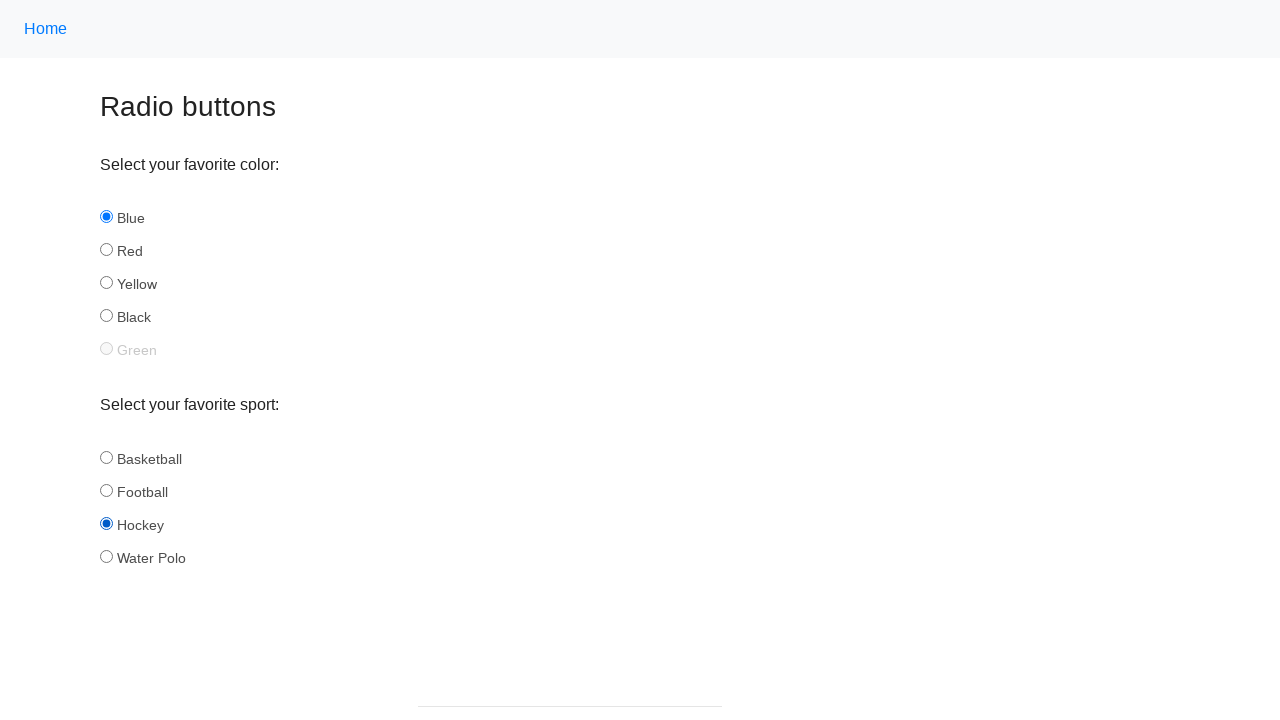

Clicked football radio button in sport group at (106, 490) on input[name='sport'][id='football']
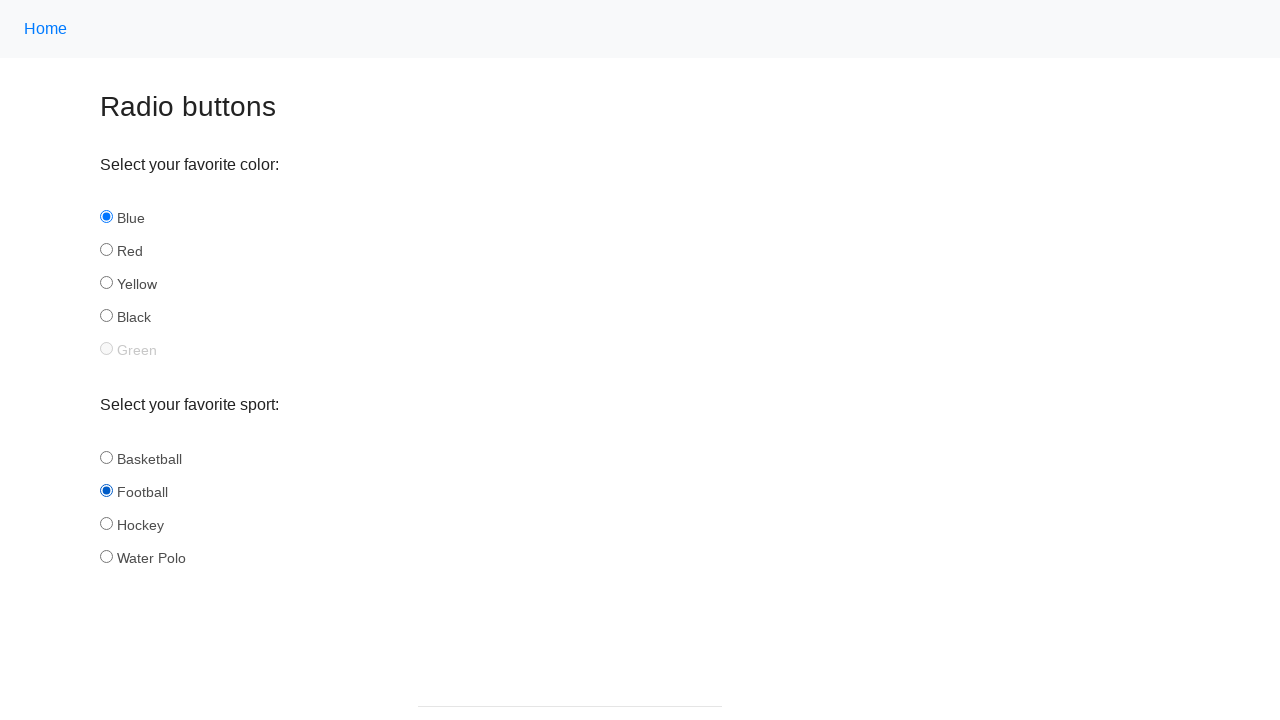

Verified football radio button is selected
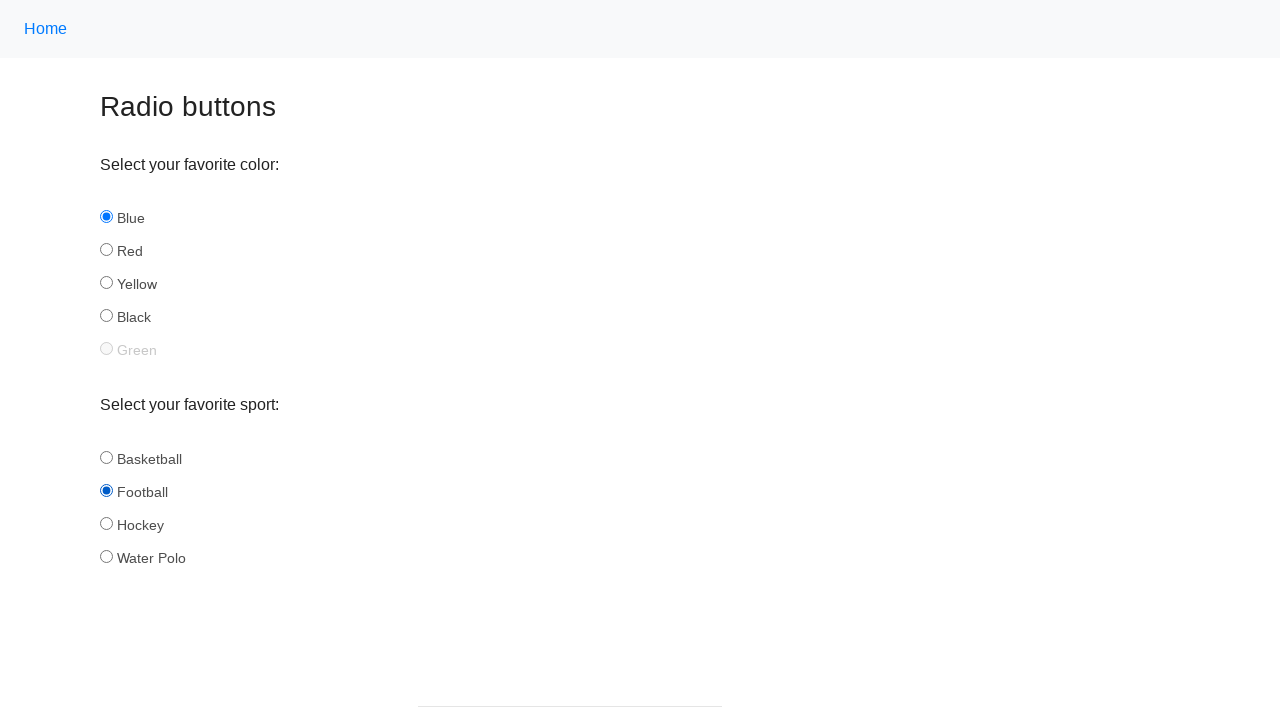

Clicked yellow radio button in color group at (106, 283) on input[name='color'][id='yellow']
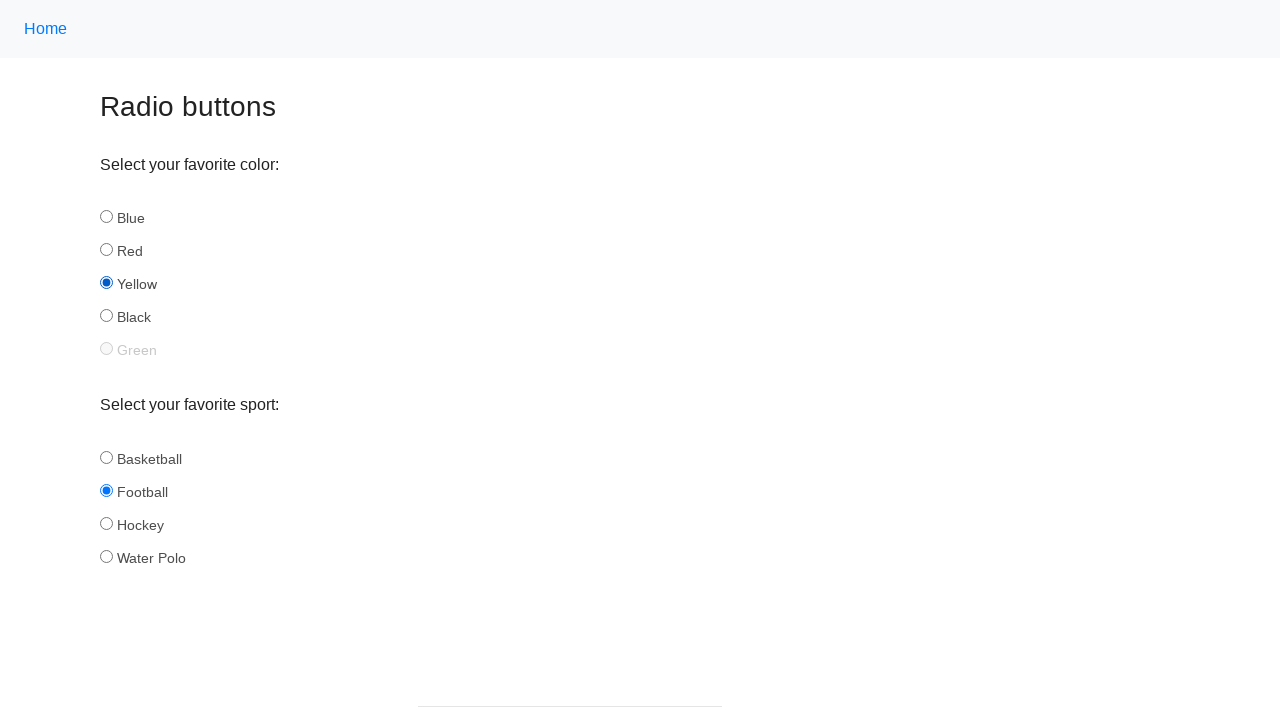

Verified yellow radio button is selected
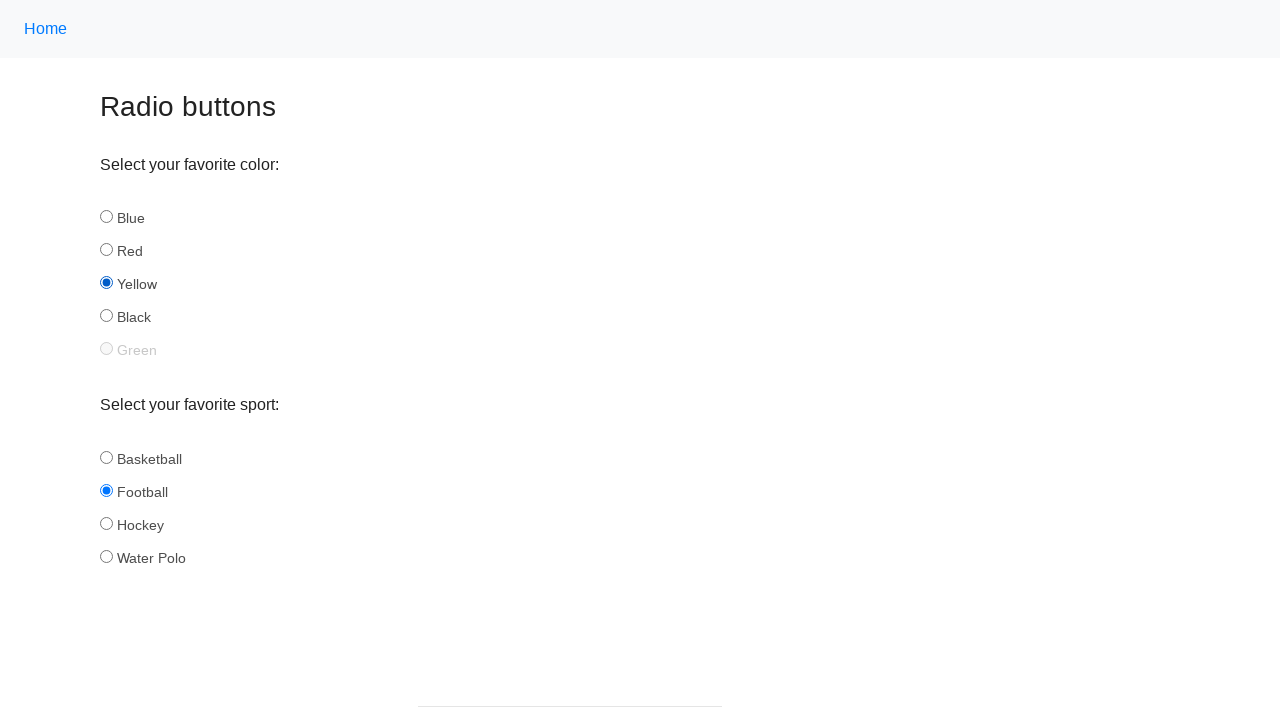

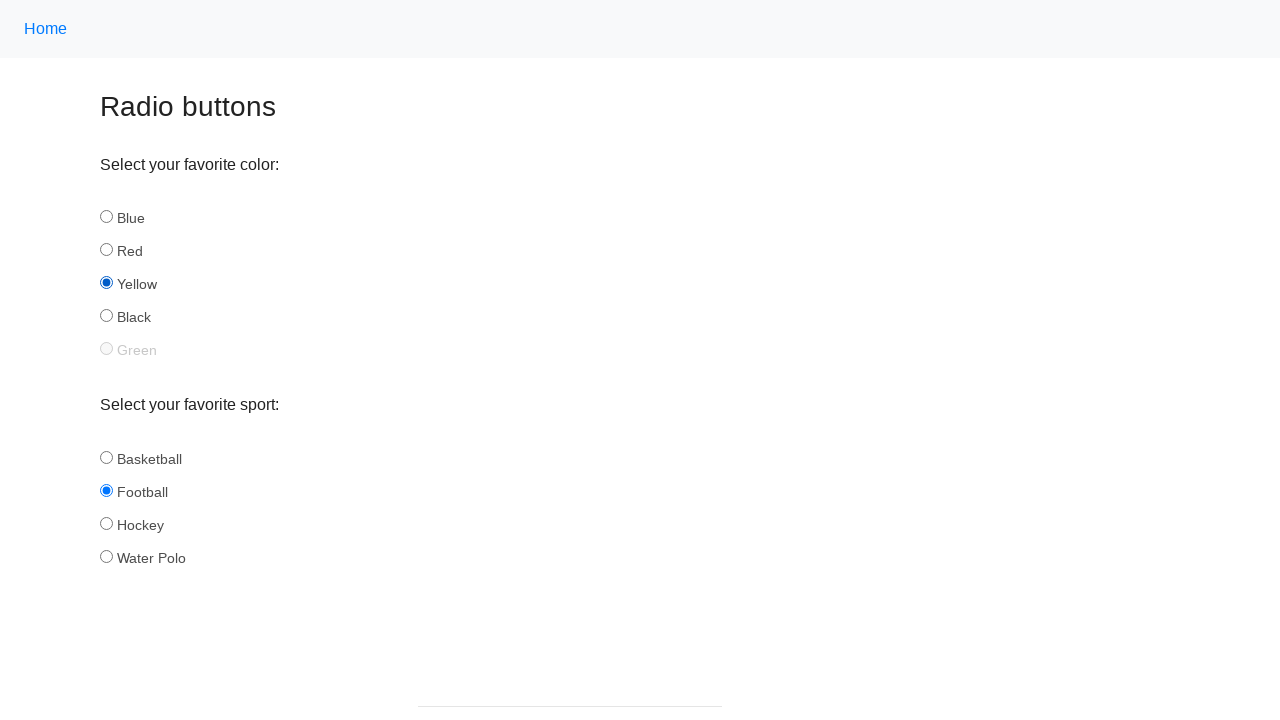